Navigates to a form page and checks all unchecked checkboxes in a table

Starting URL: http://echoecho.com/htmlforms09.htm

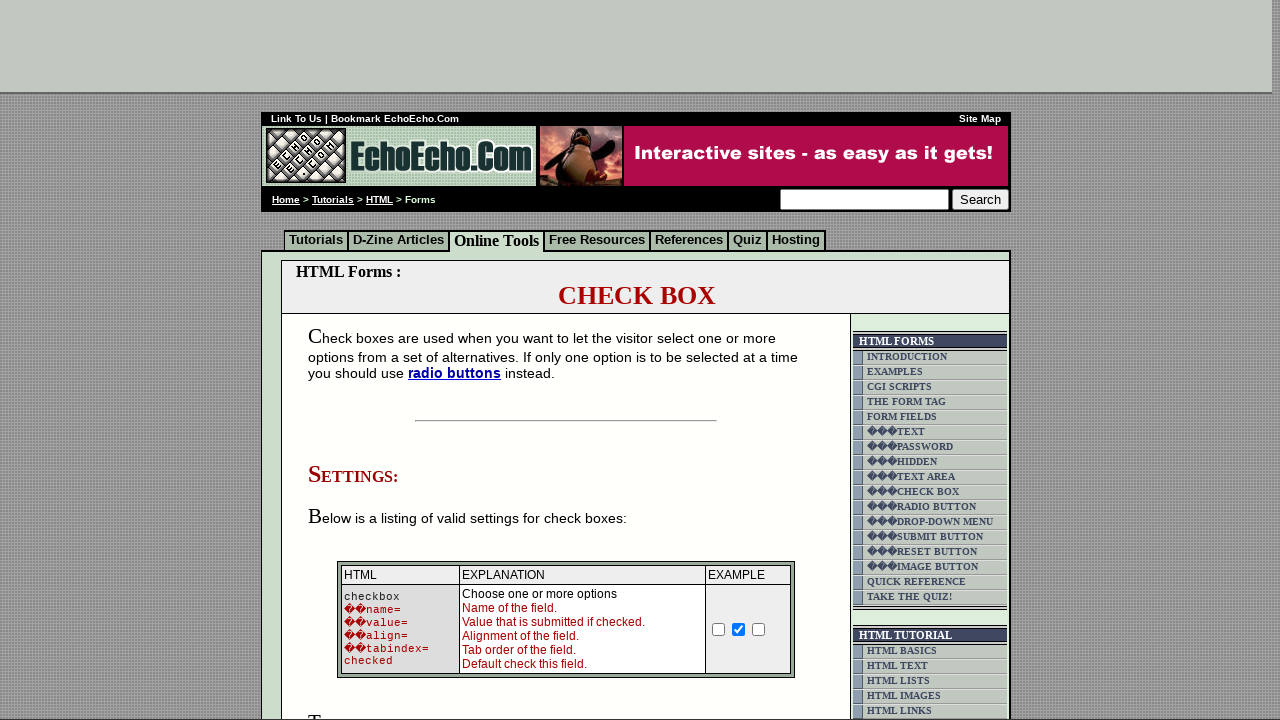

Navigated to Echo Echo HTML forms page
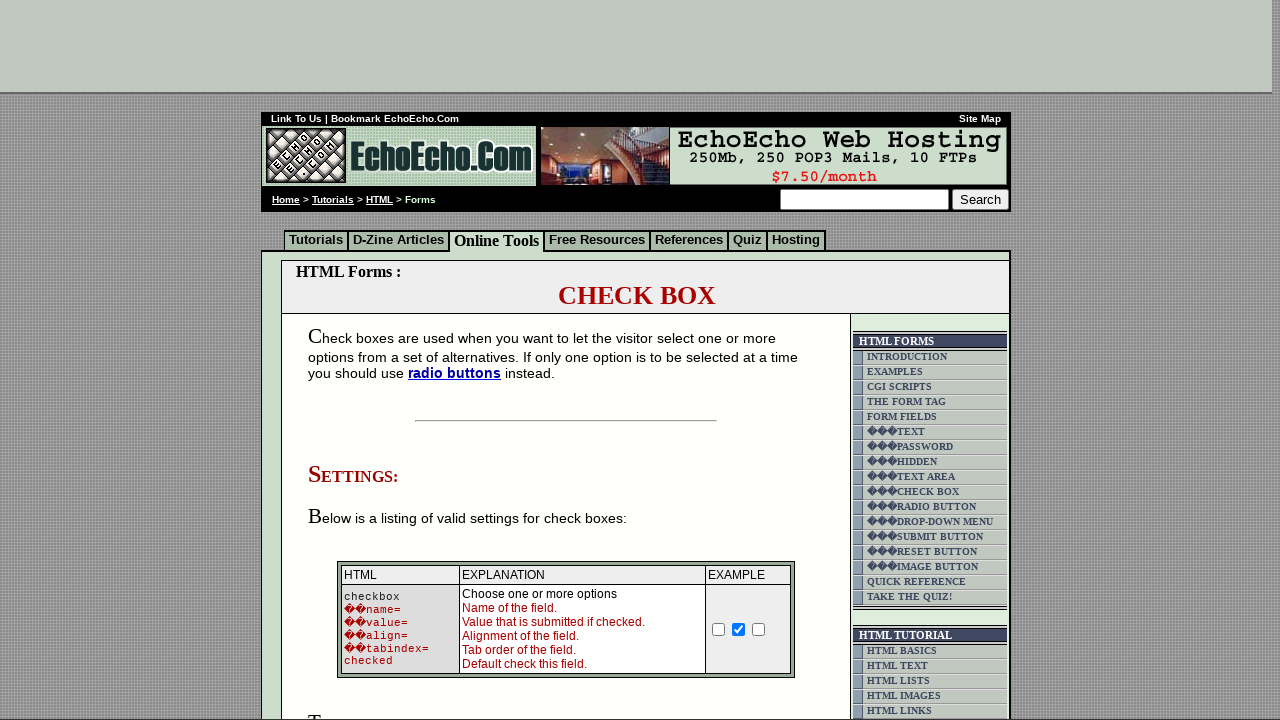

Located all checkboxes in the table
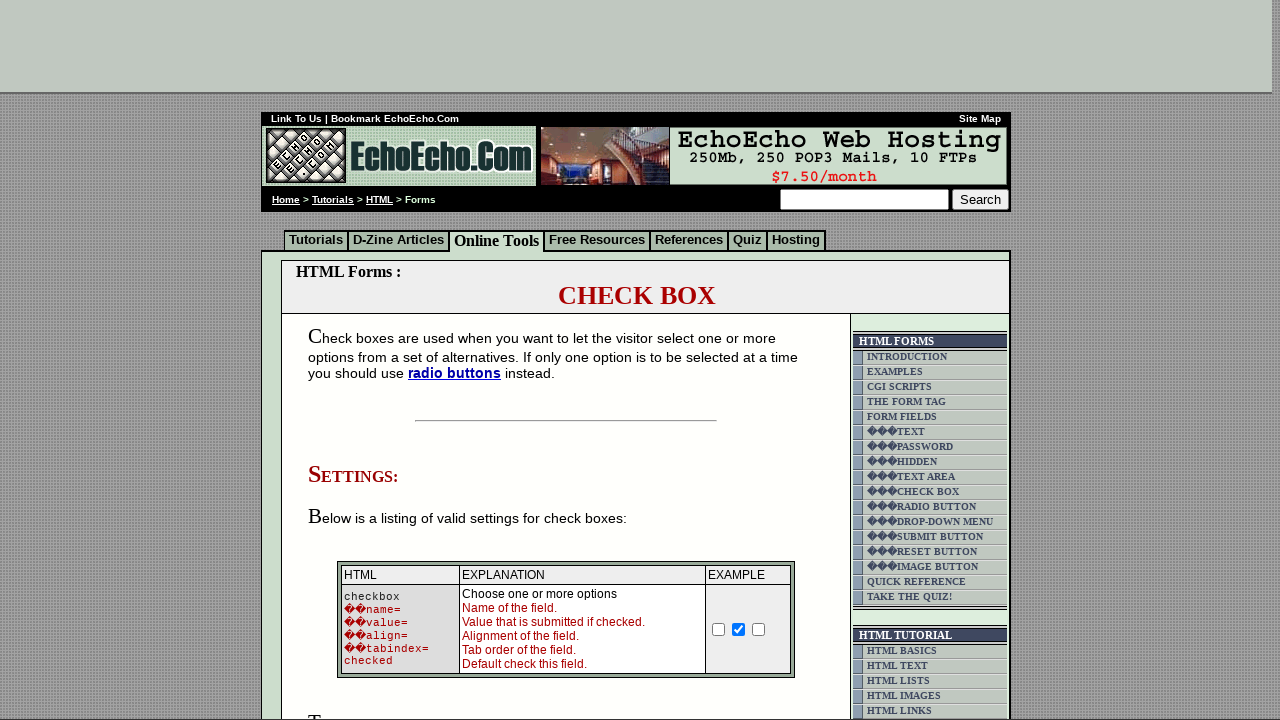

Clicked an unchecked checkbox to check it at (354, 360) on td.table5 input[type='checkbox'] >> nth=0
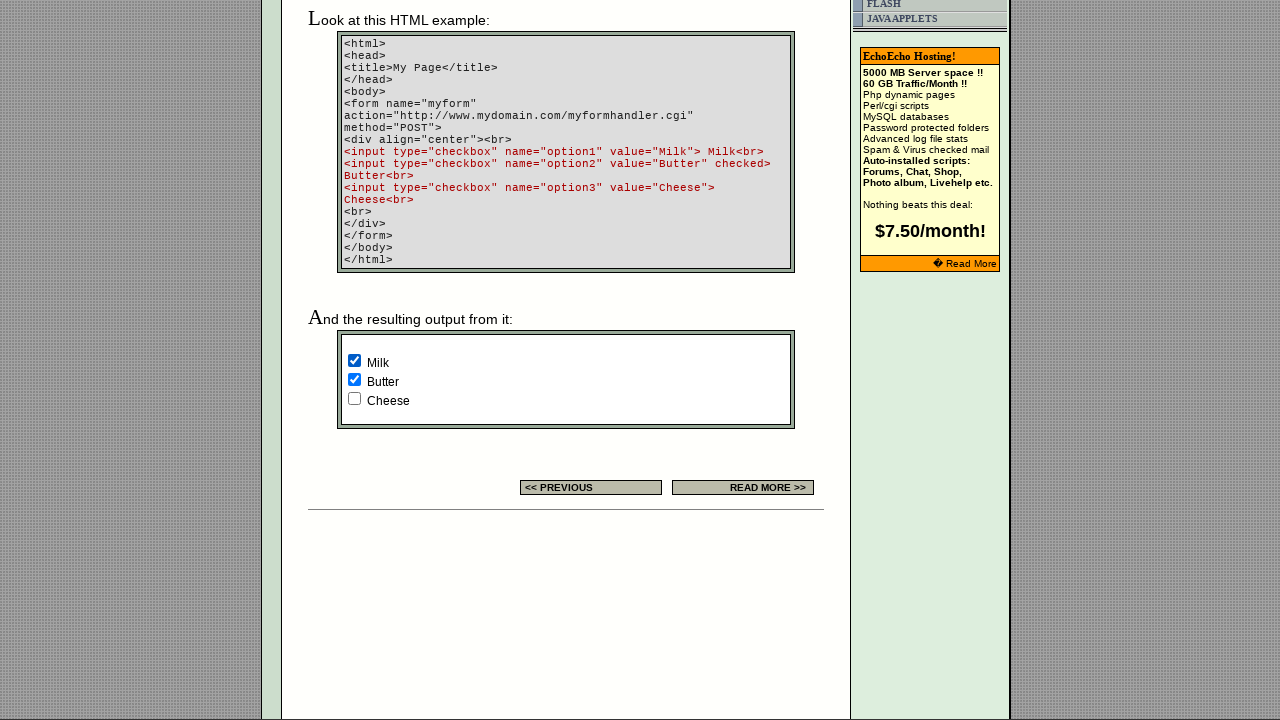

Clicked an unchecked checkbox to check it at (354, 398) on td.table5 input[type='checkbox'] >> nth=2
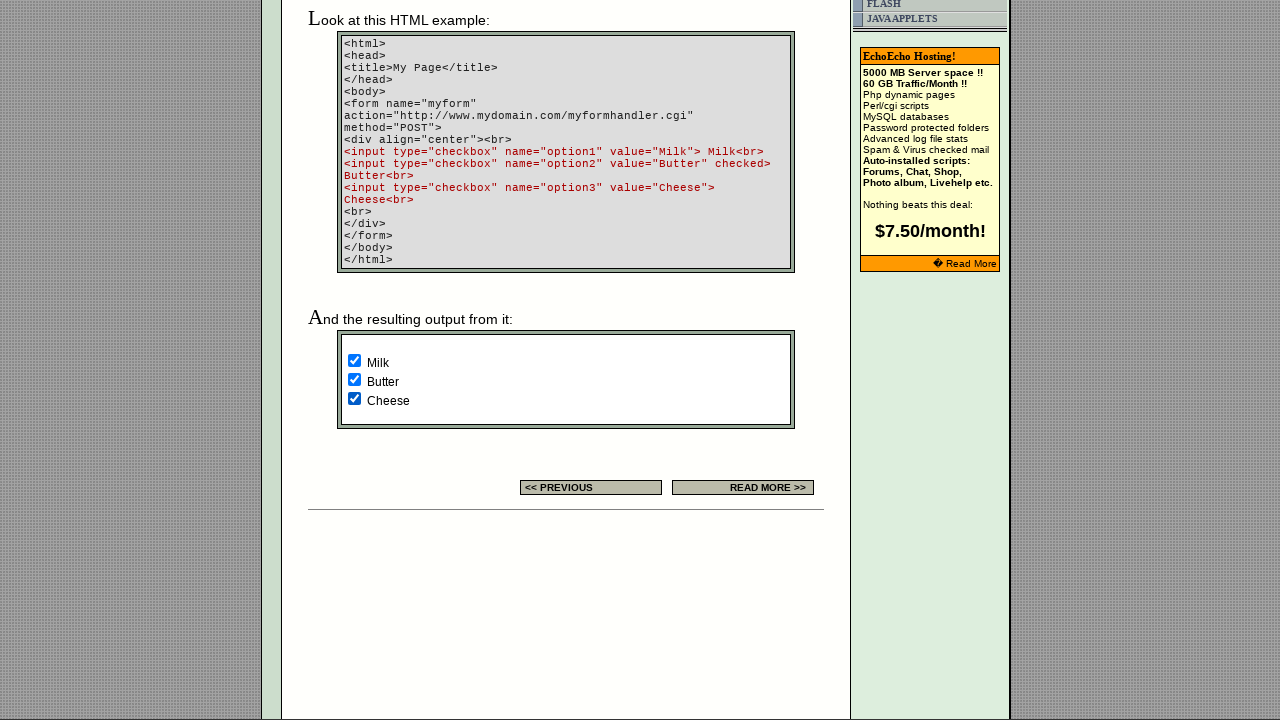

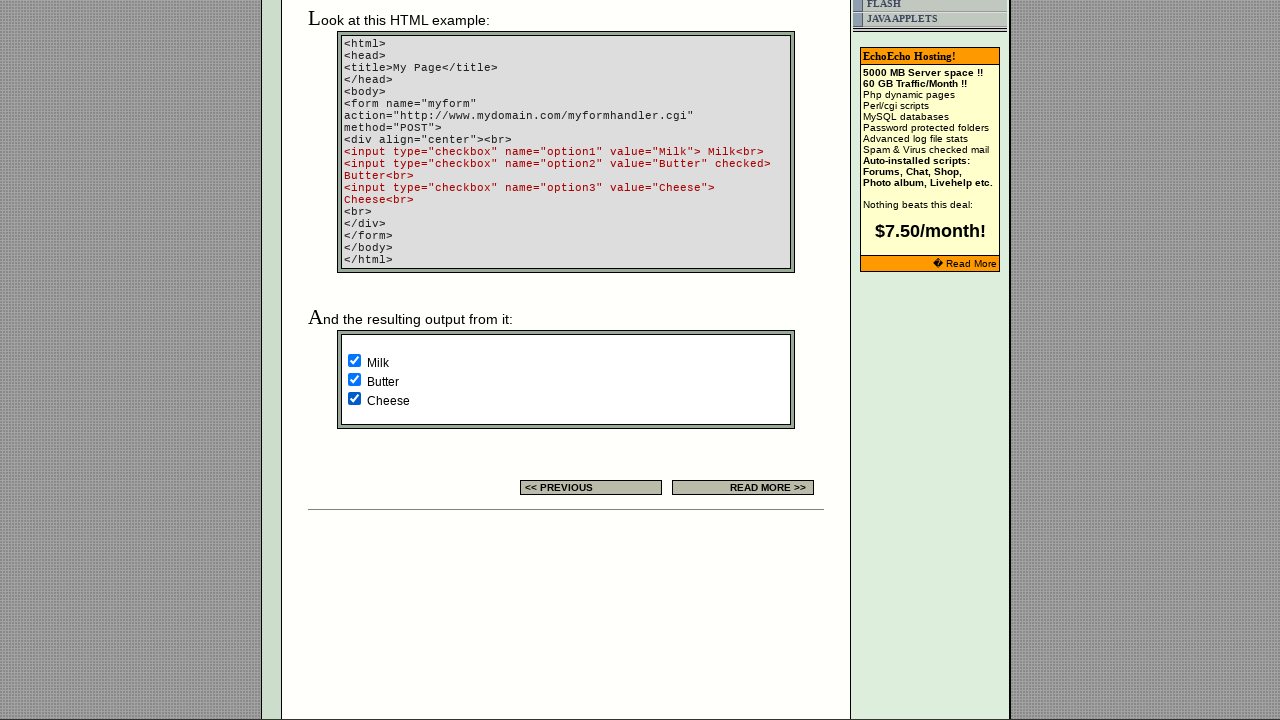